Navigates to an alerts demo page and performs a double-click action to test alert functionality

Starting URL: http://demo.automationtesting.in/Alerts.html

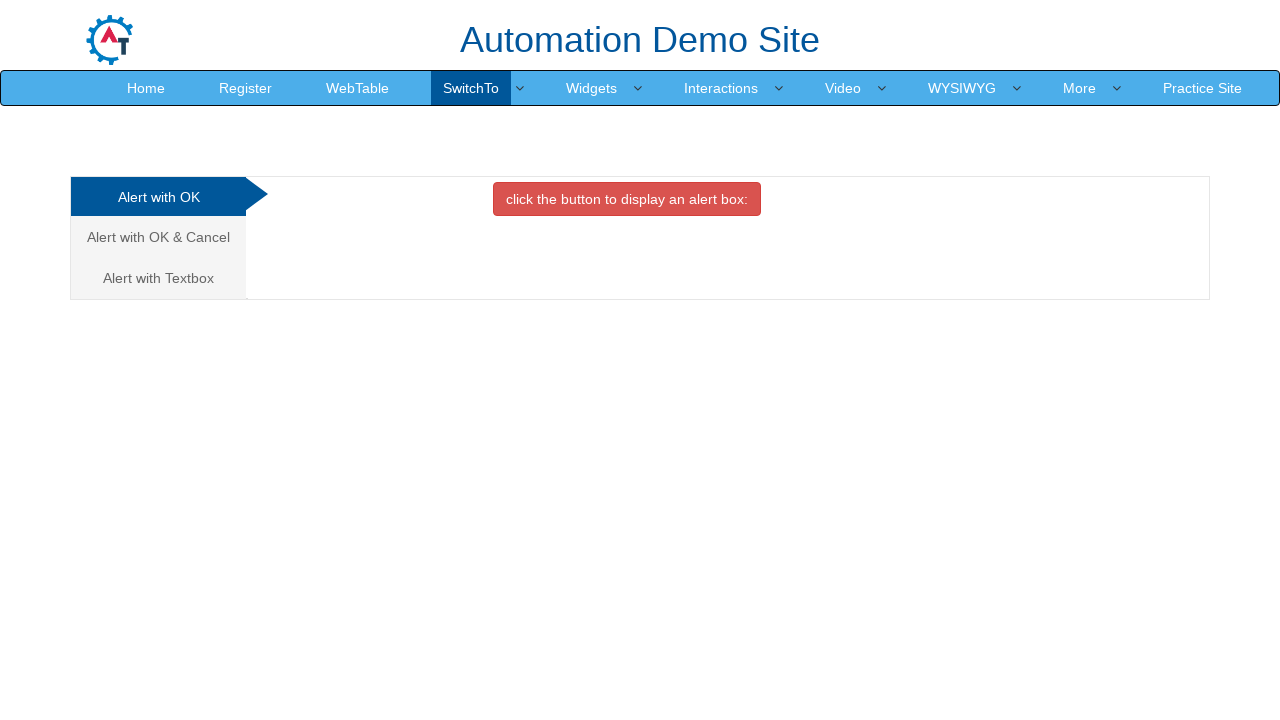

Navigated to alerts demo page
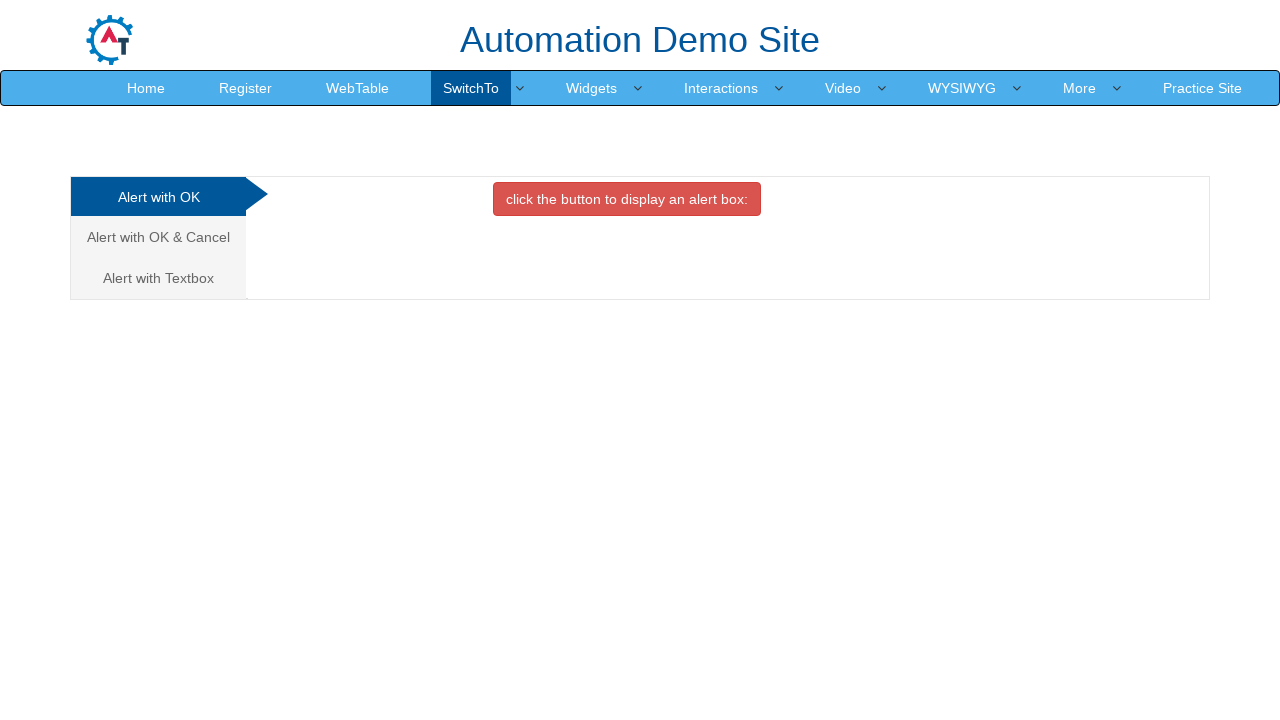

Performed double-click action on page body at (640, 360) on body
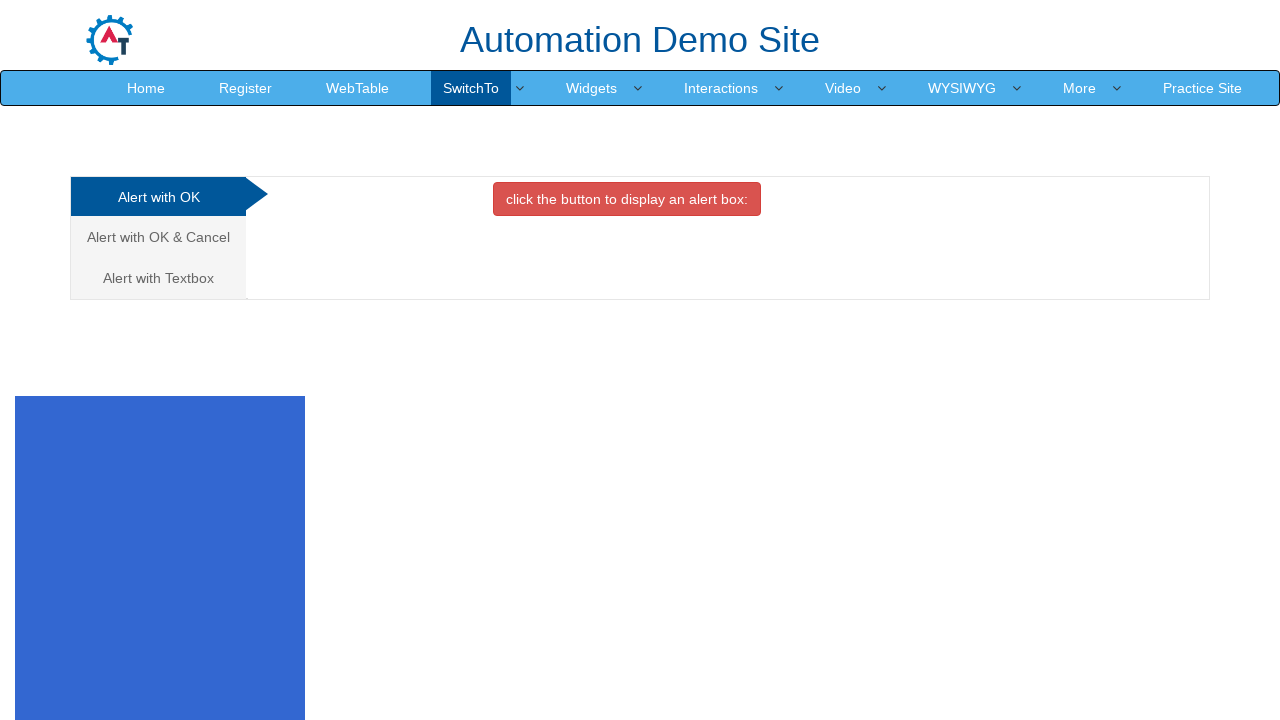

Waited 1 second for alert response
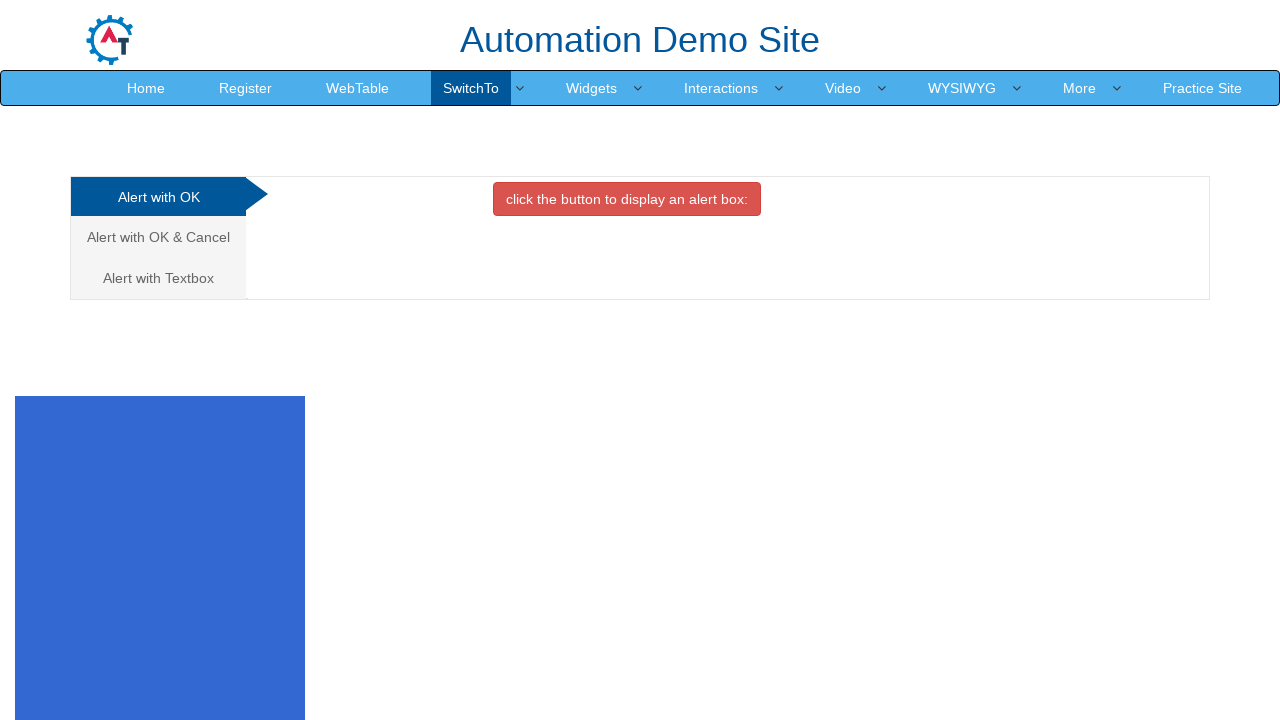

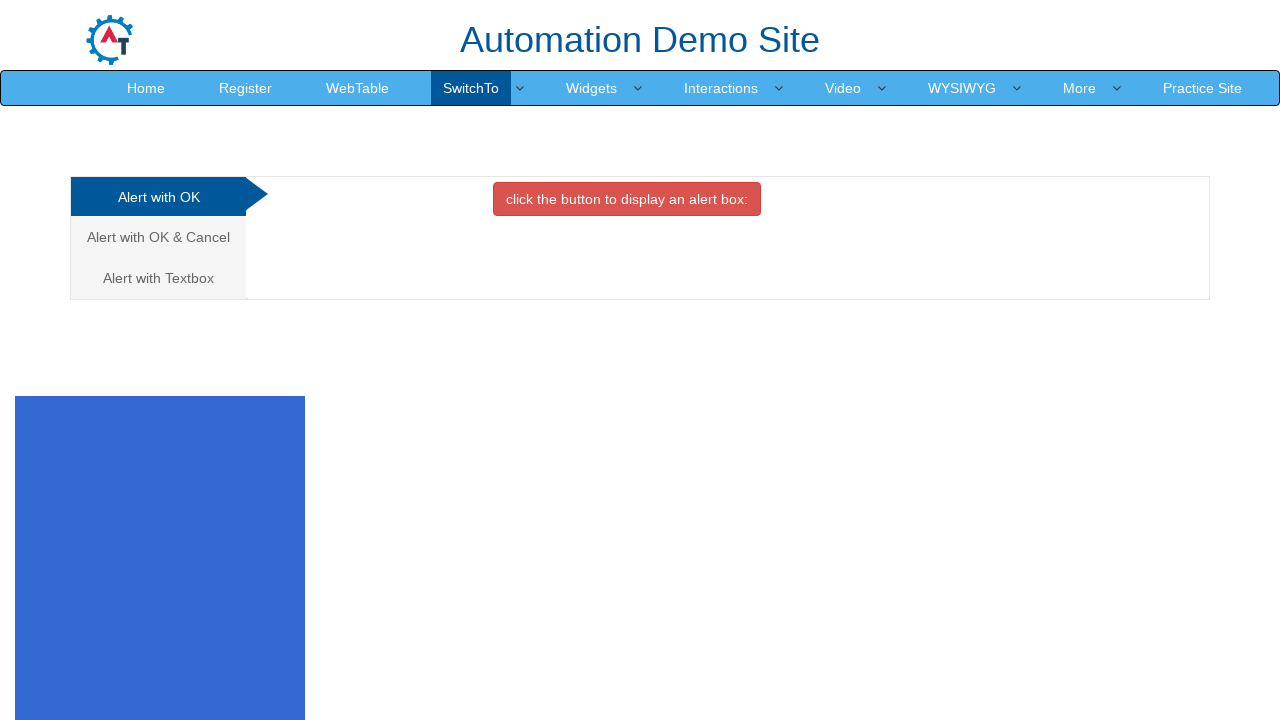